Tests marking all todo items as completed using the toggle all checkbox.

Starting URL: https://demo.playwright.dev/todomvc

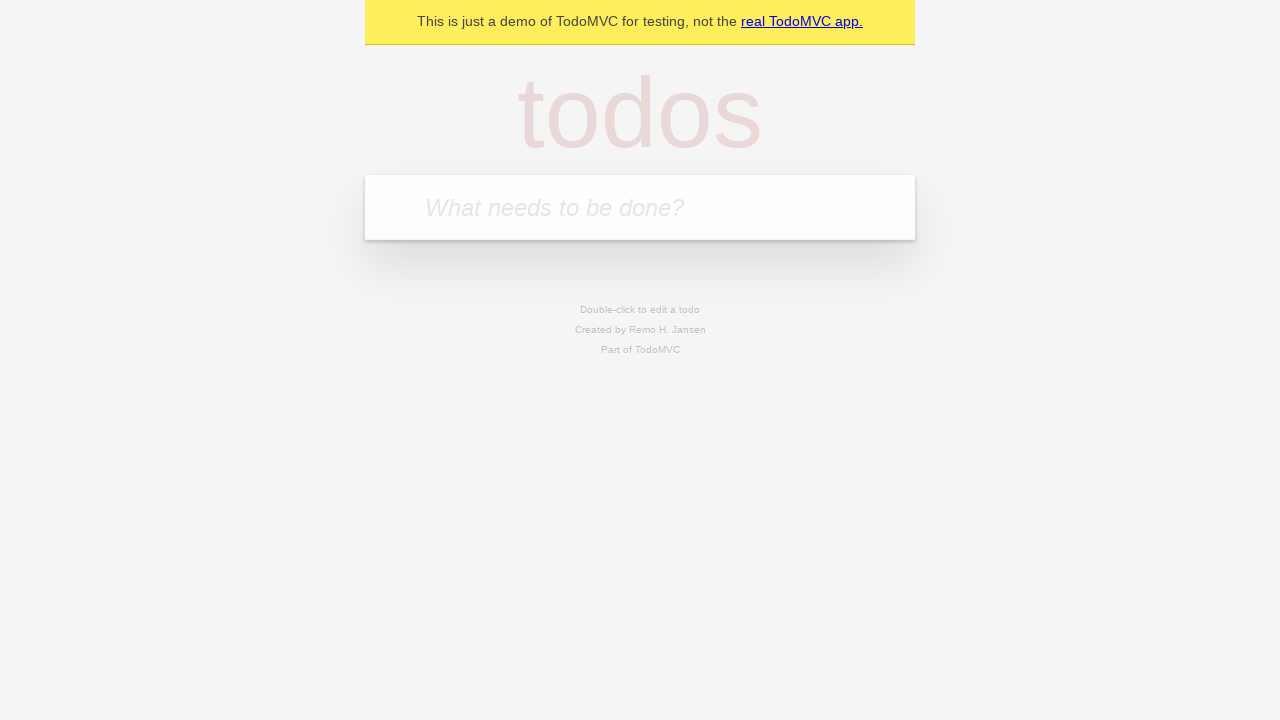

Filled todo input with 'buy some cheese' on internal:attr=[placeholder="What needs to be done?"i]
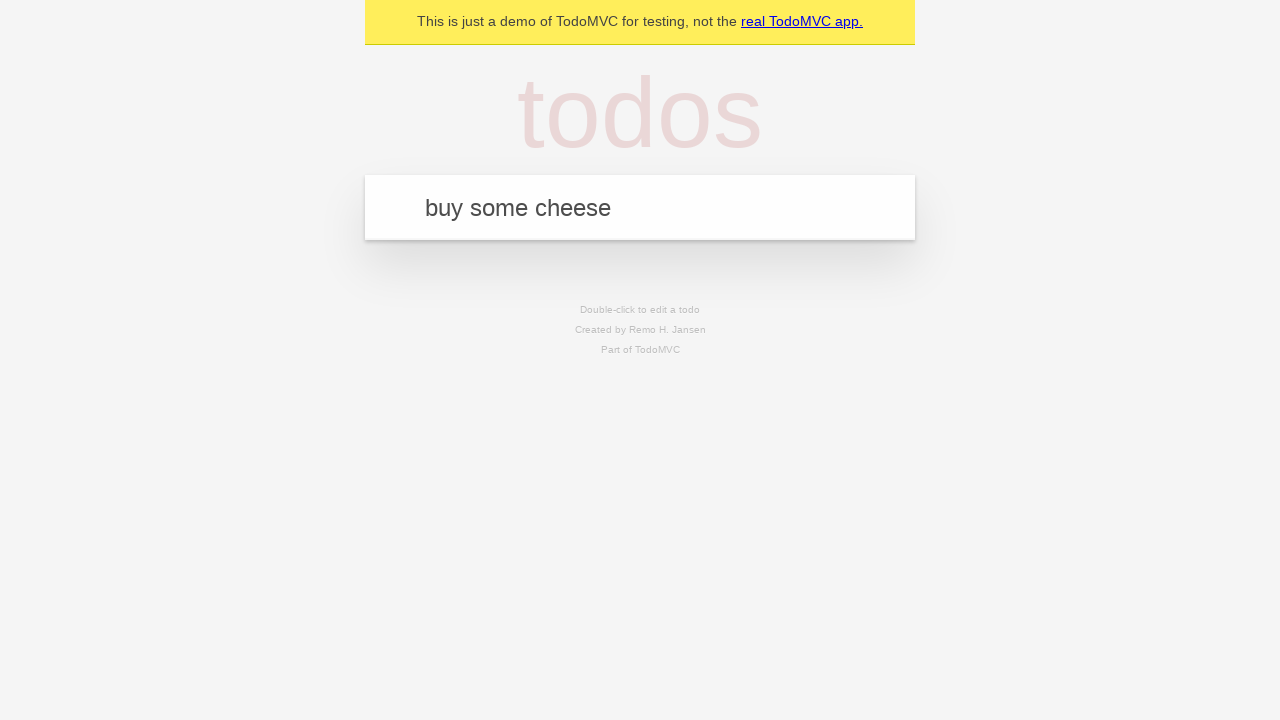

Pressed Enter to add first todo item on internal:attr=[placeholder="What needs to be done?"i]
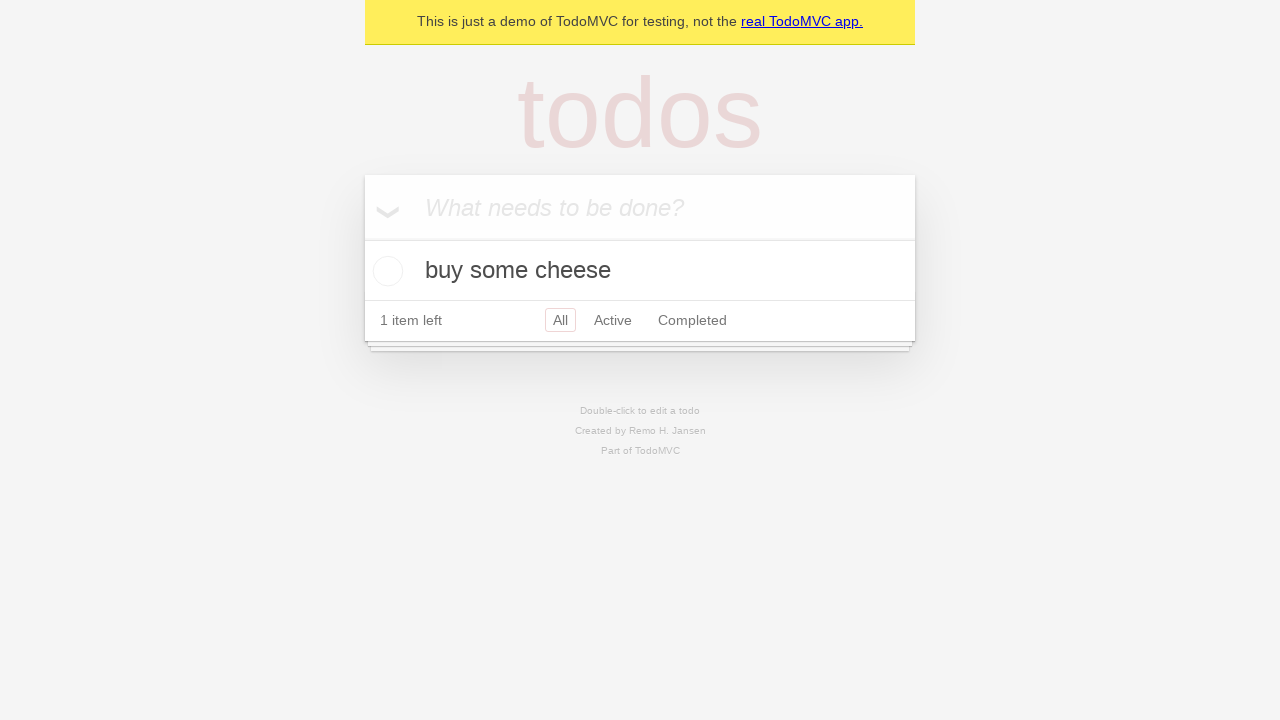

Filled todo input with 'feed the cat' on internal:attr=[placeholder="What needs to be done?"i]
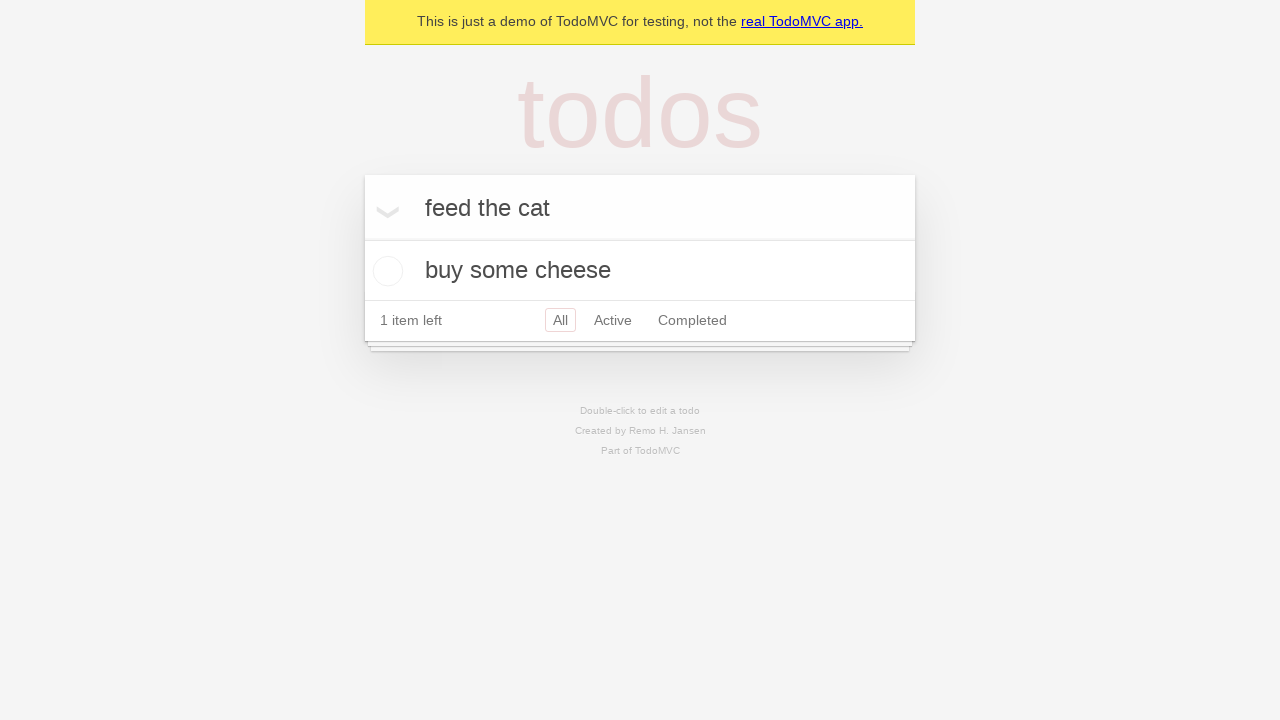

Pressed Enter to add second todo item on internal:attr=[placeholder="What needs to be done?"i]
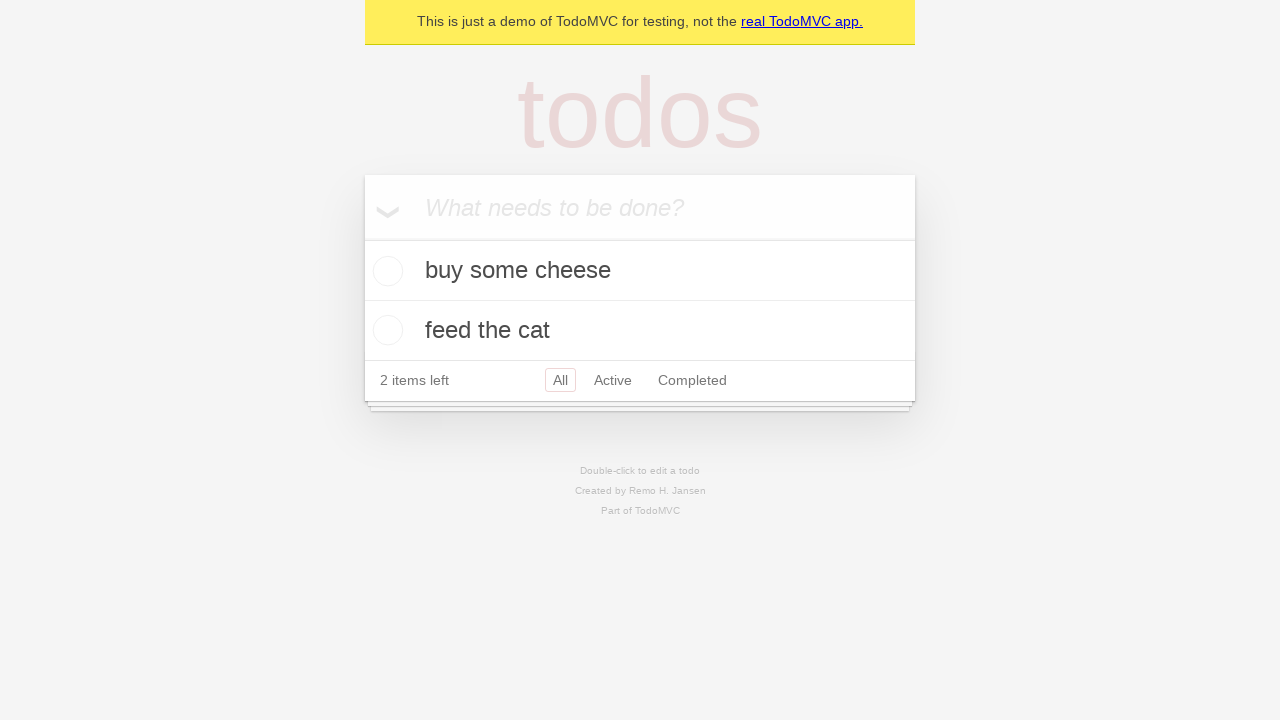

Filled todo input with 'book a doctors appointment' on internal:attr=[placeholder="What needs to be done?"i]
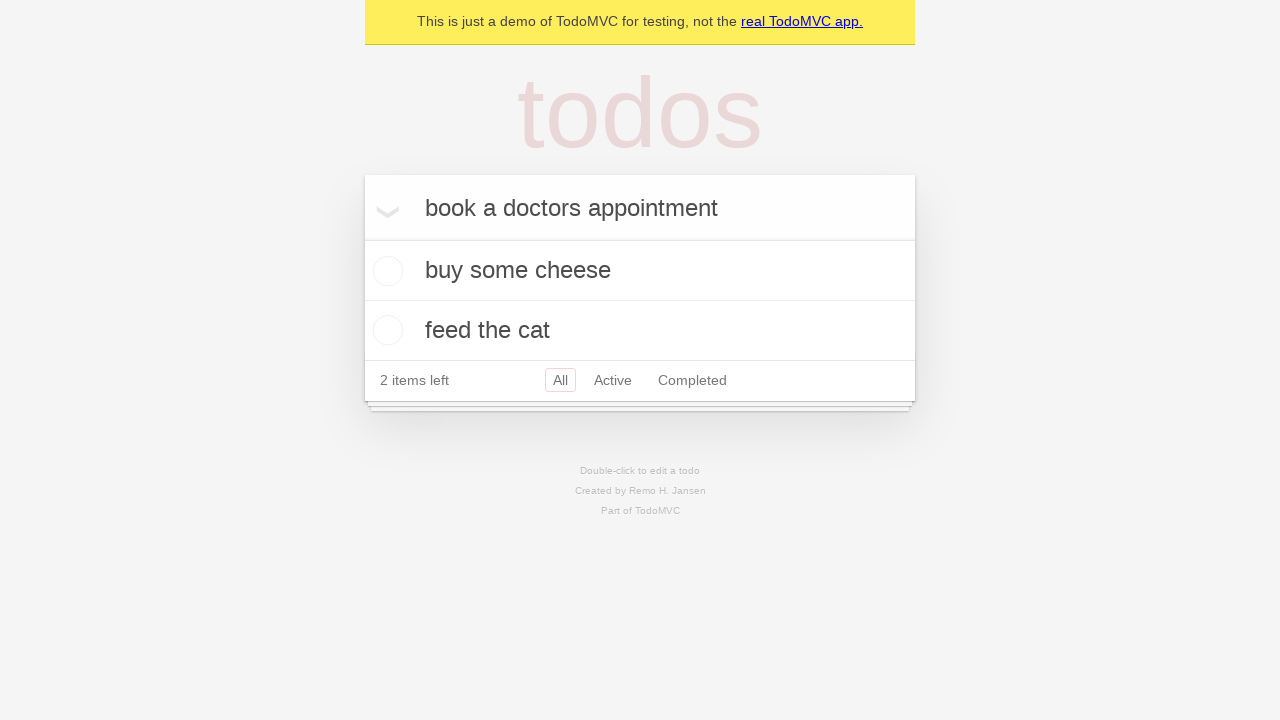

Pressed Enter to add third todo item on internal:attr=[placeholder="What needs to be done?"i]
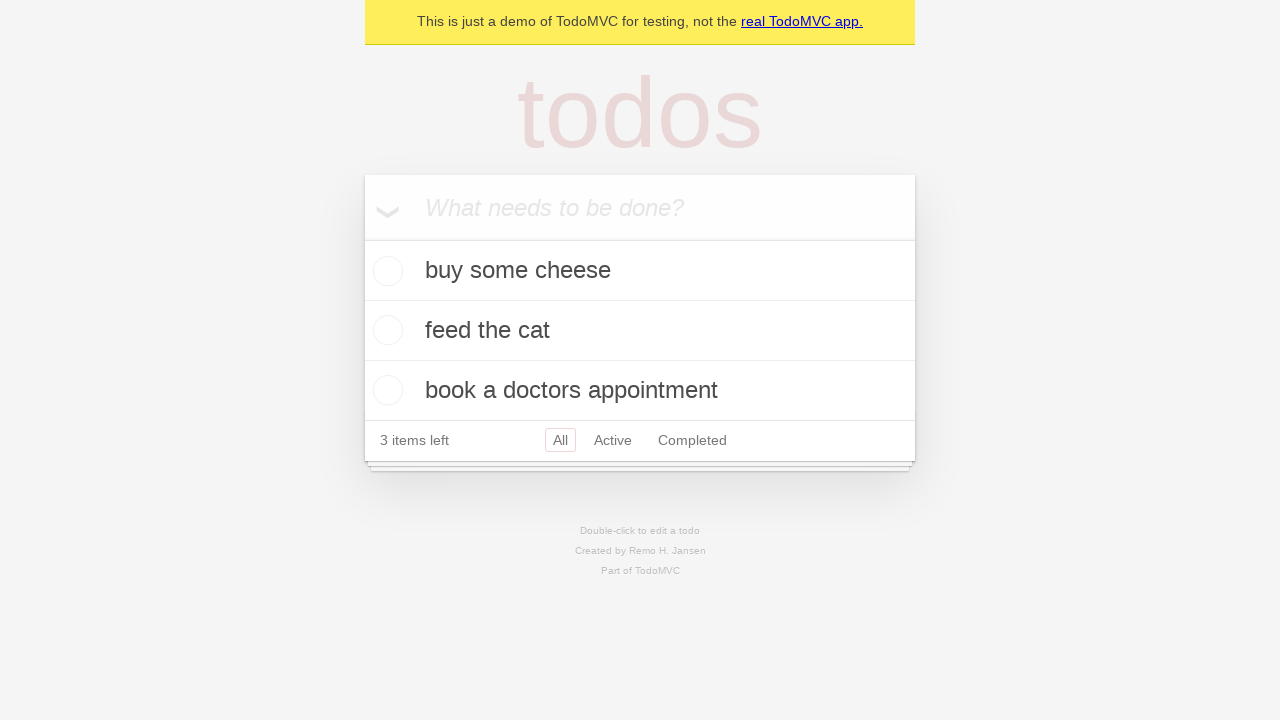

Clicked 'Mark all as complete' checkbox at (362, 238) on internal:label="Mark all as complete"i
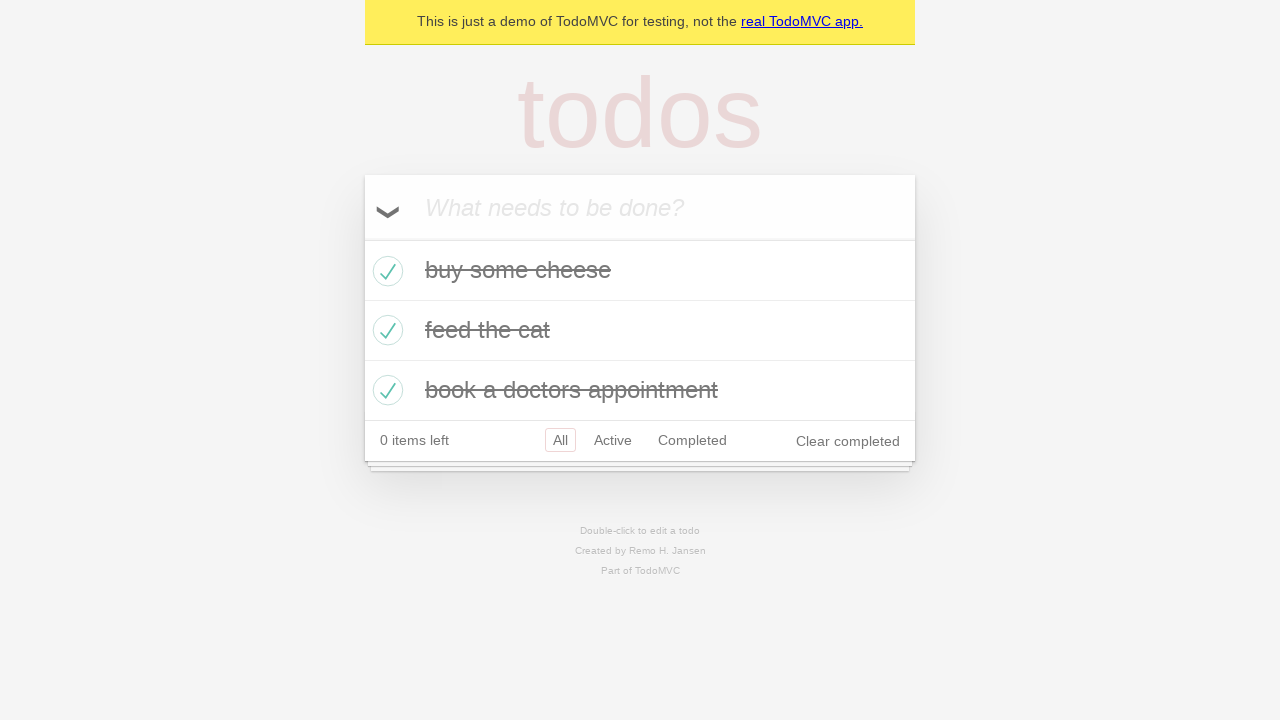

All todo items marked as completed
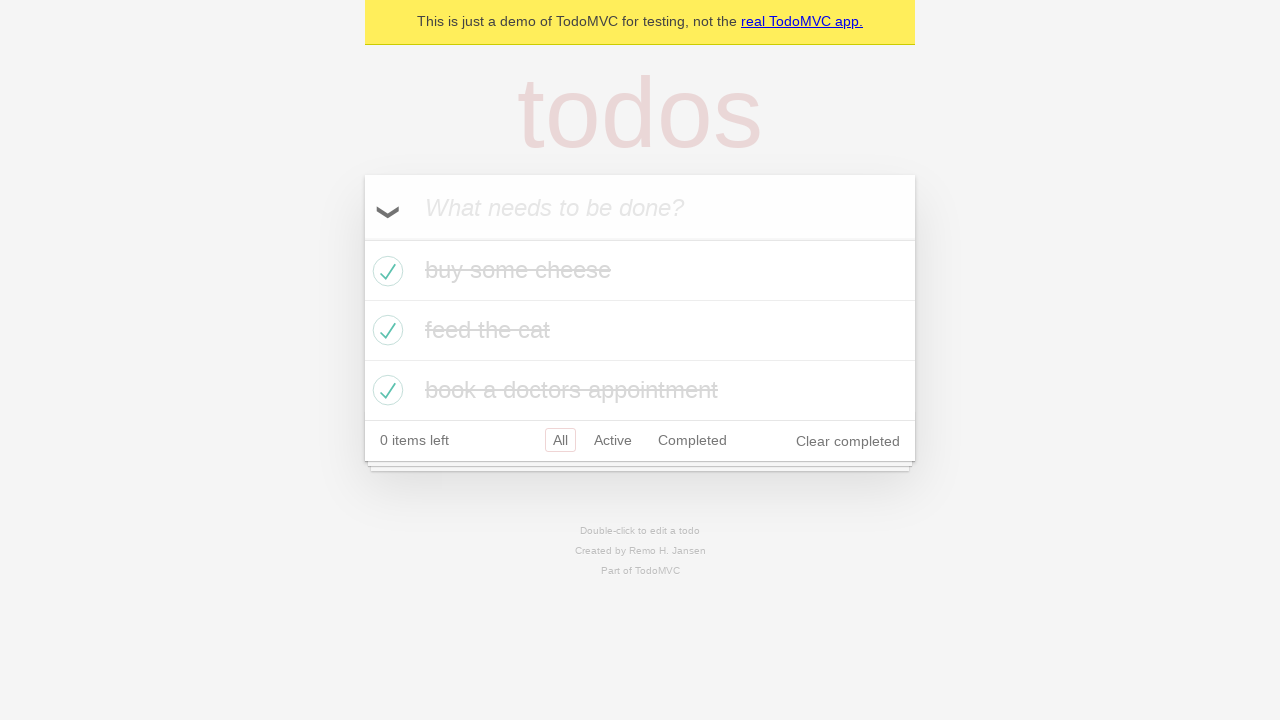

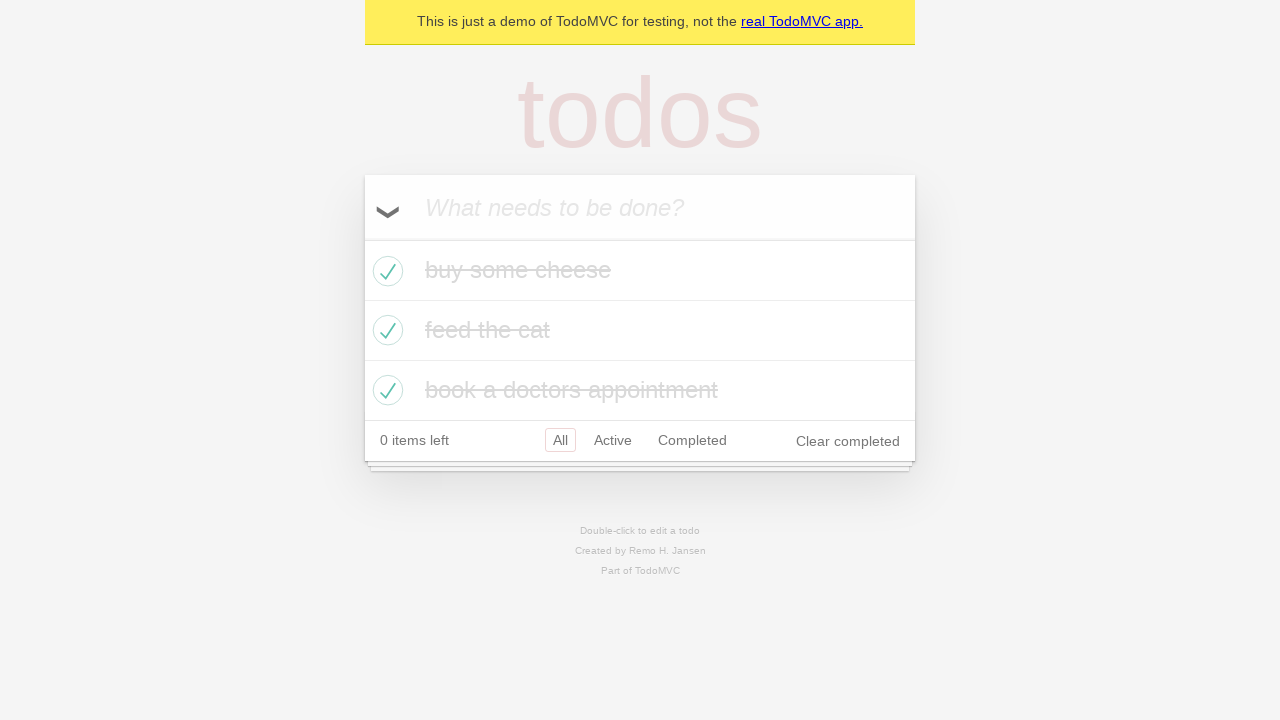